Basic browser test that navigates to The Testing Academy homepage and verifies the page loads successfully.

Starting URL: http://thetestingacademy.com/

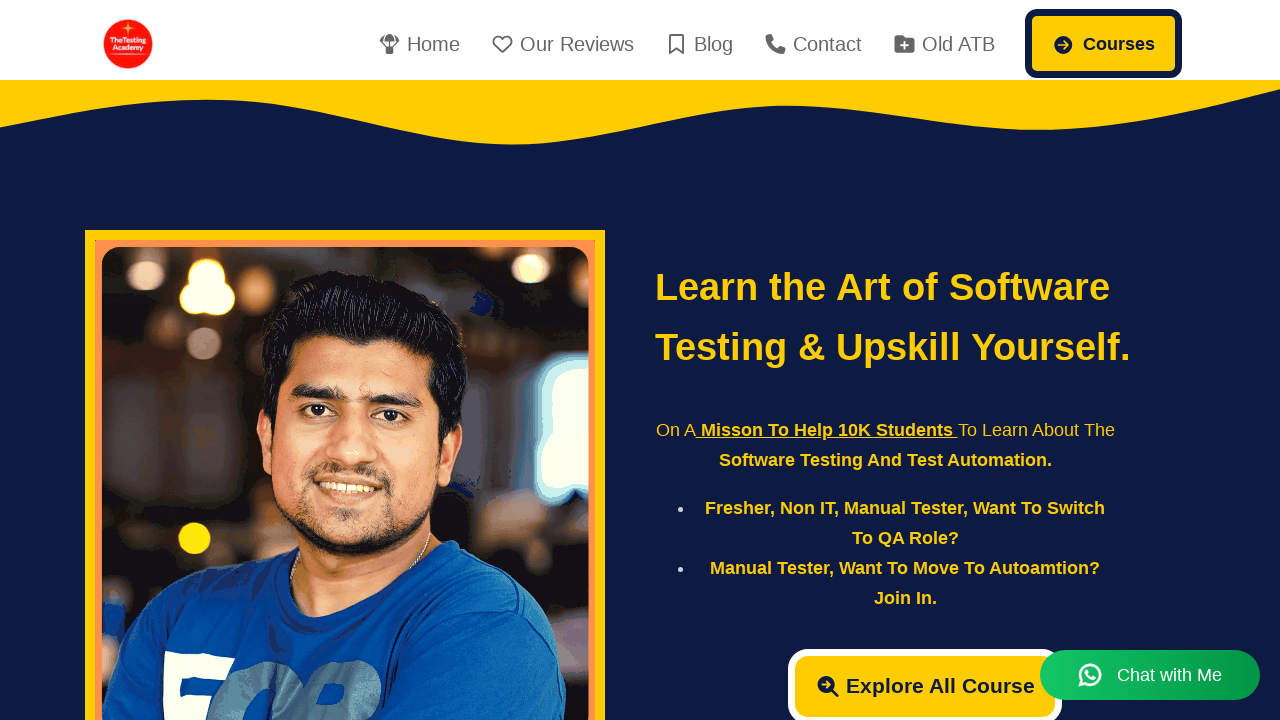

Navigated to The Testing Academy homepage
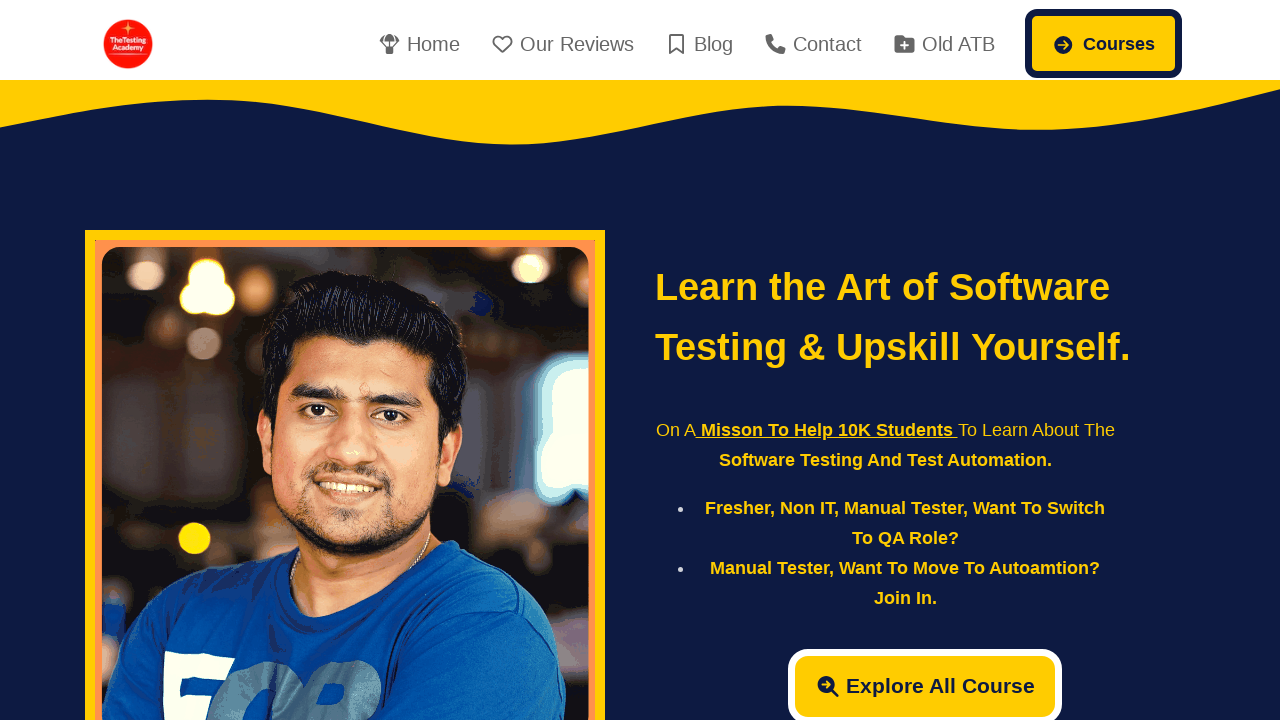

Page DOM content fully loaded
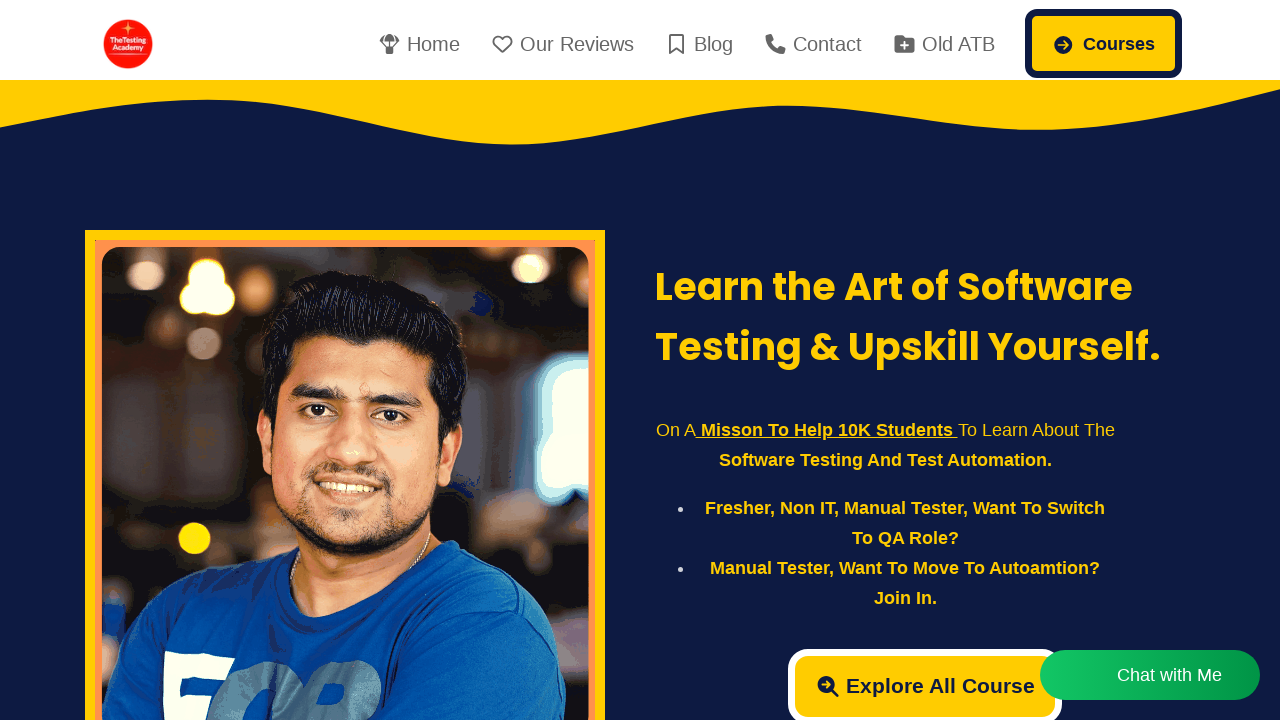

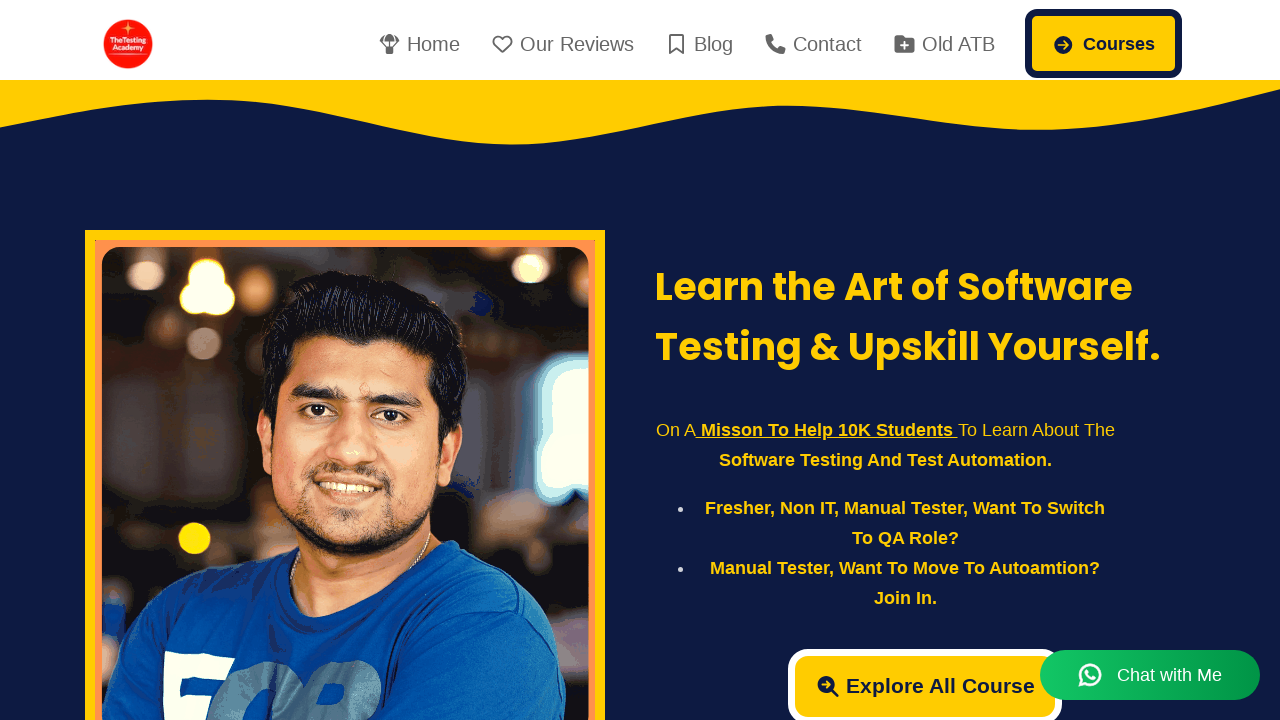